Opens YouTube website and then closes the window

Starting URL: https://www.youtube.com

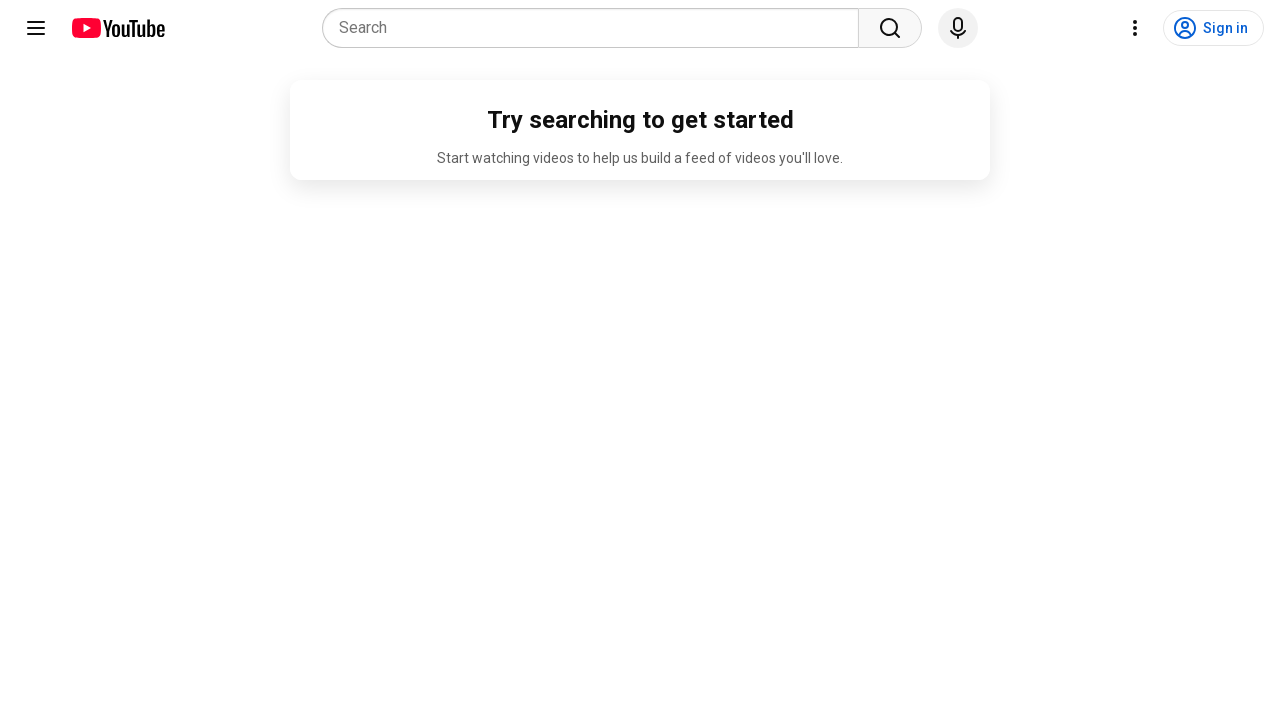

Waited 5 seconds for YouTube page to load
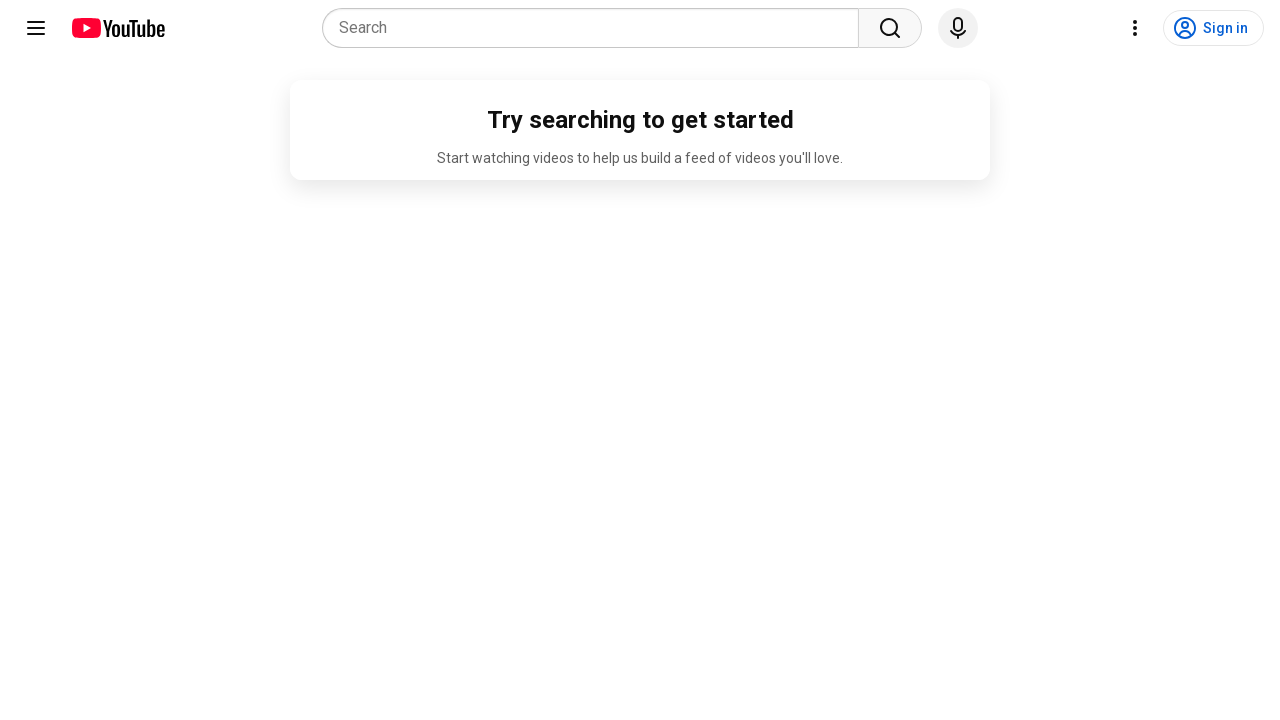

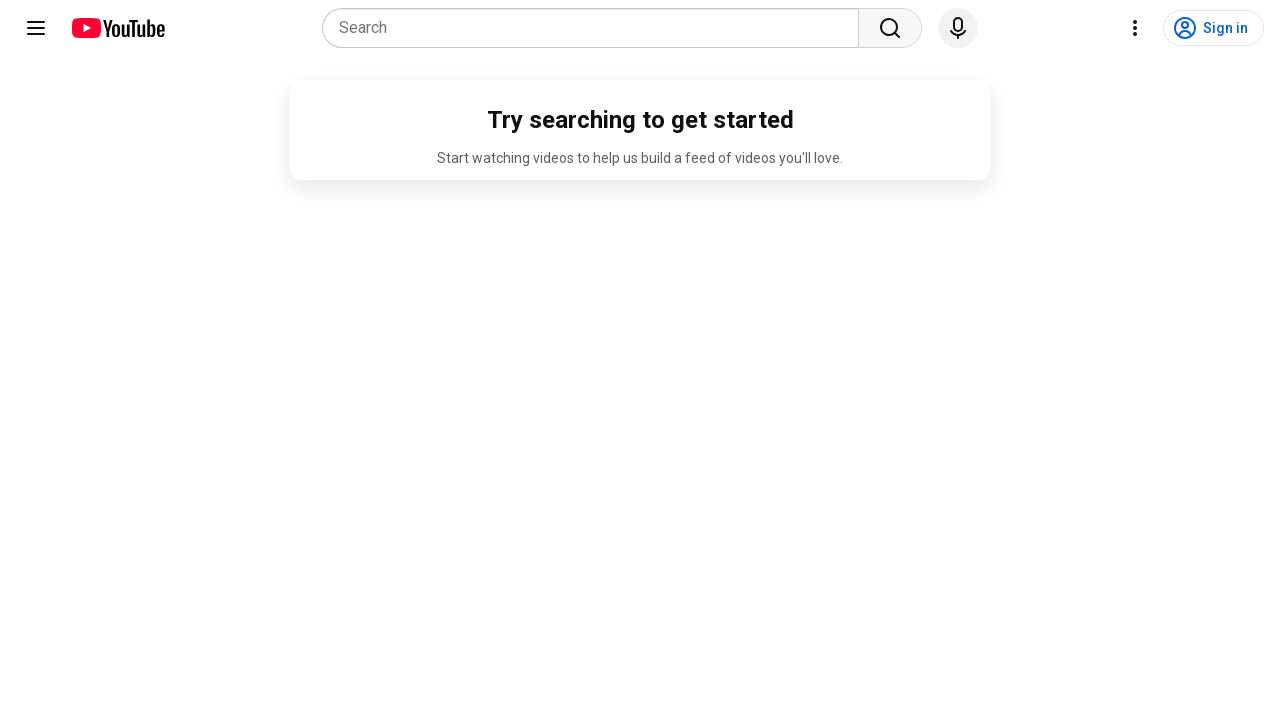